Tests clicking a link that opens in a new tab, then switches to the new tab to verify the page title

Starting URL: https://the-internet.herokuapp.com/

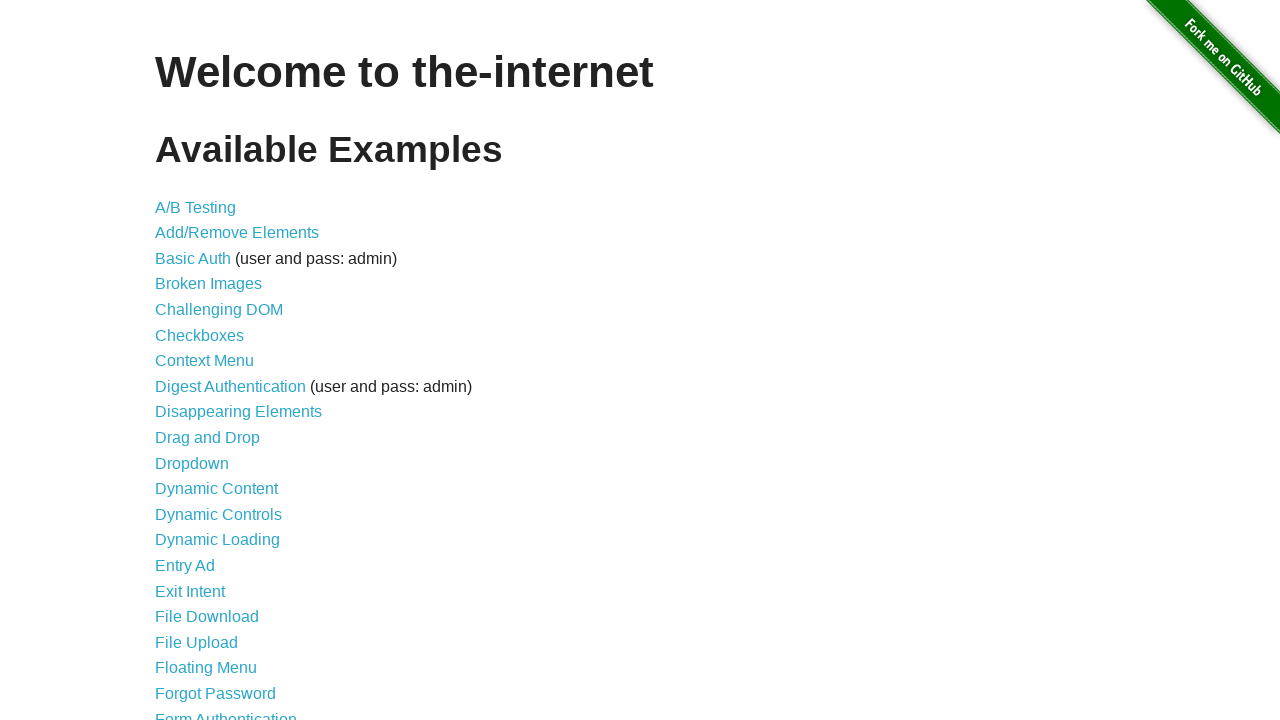

Clicked 'Elemental Selenium' link to open new tab at (684, 711) on a:text('Elemental Selenium')
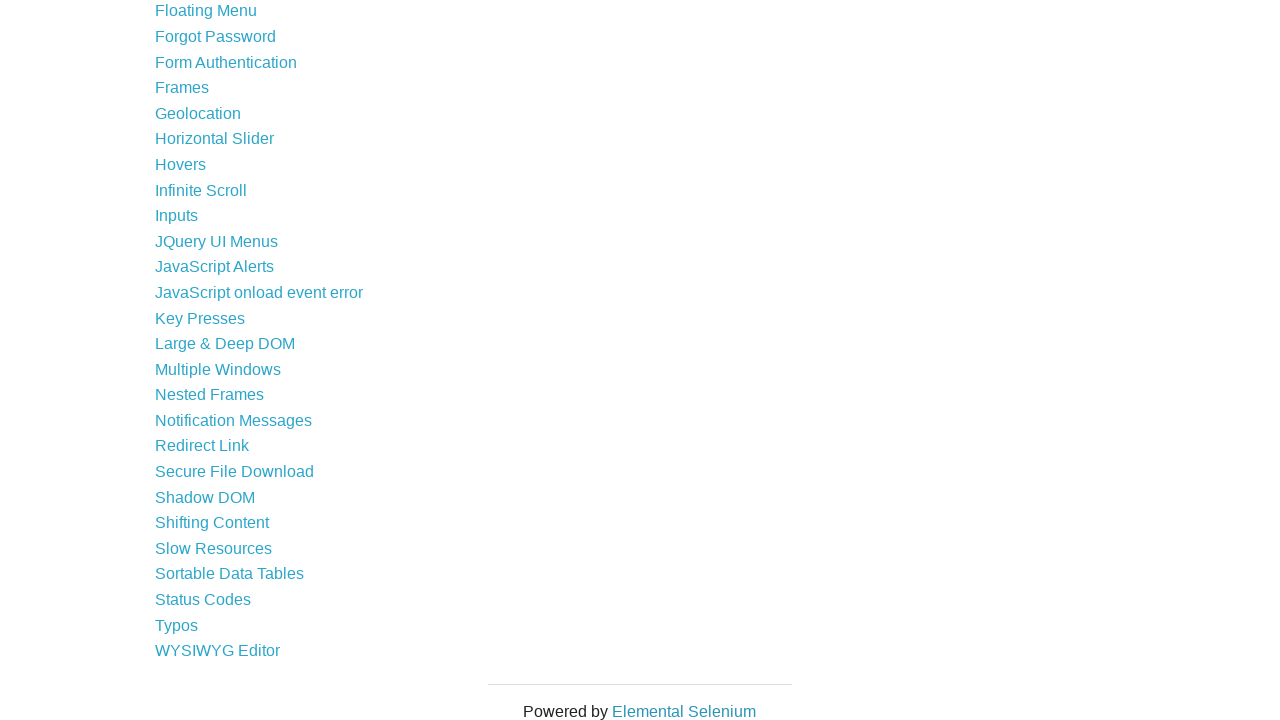

New tab opened and page object retrieved
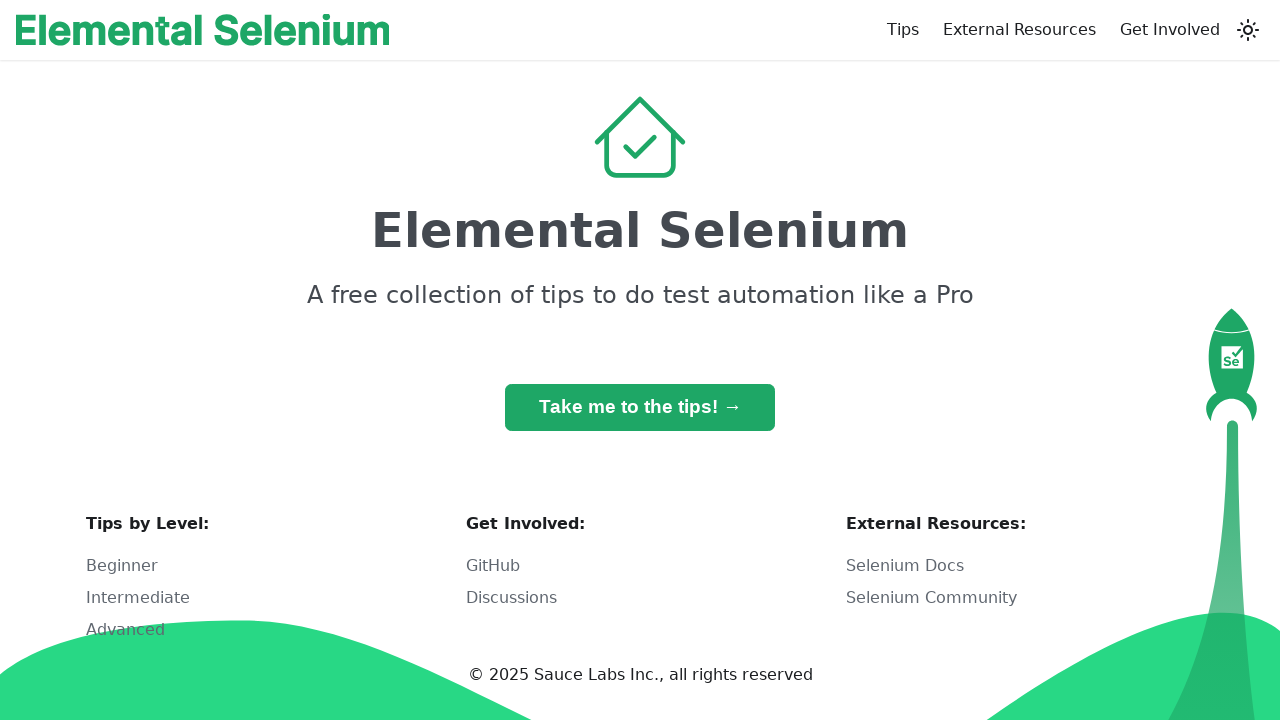

New page DOM content loaded
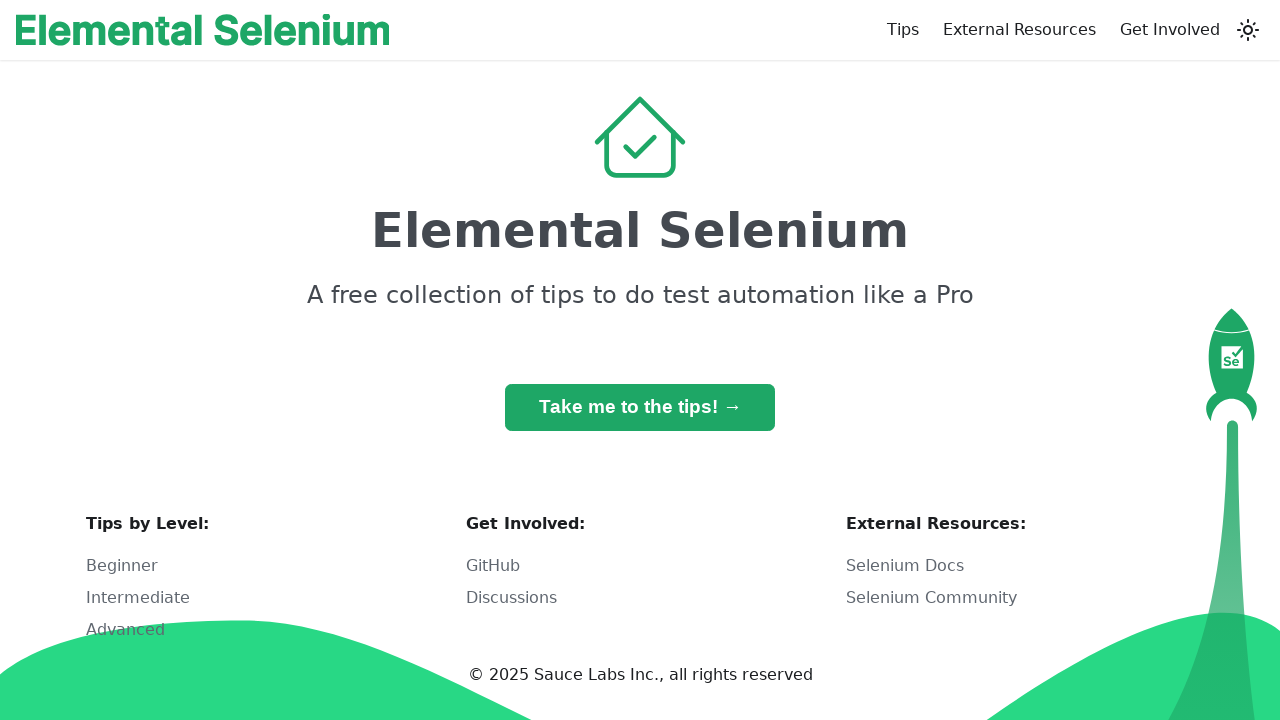

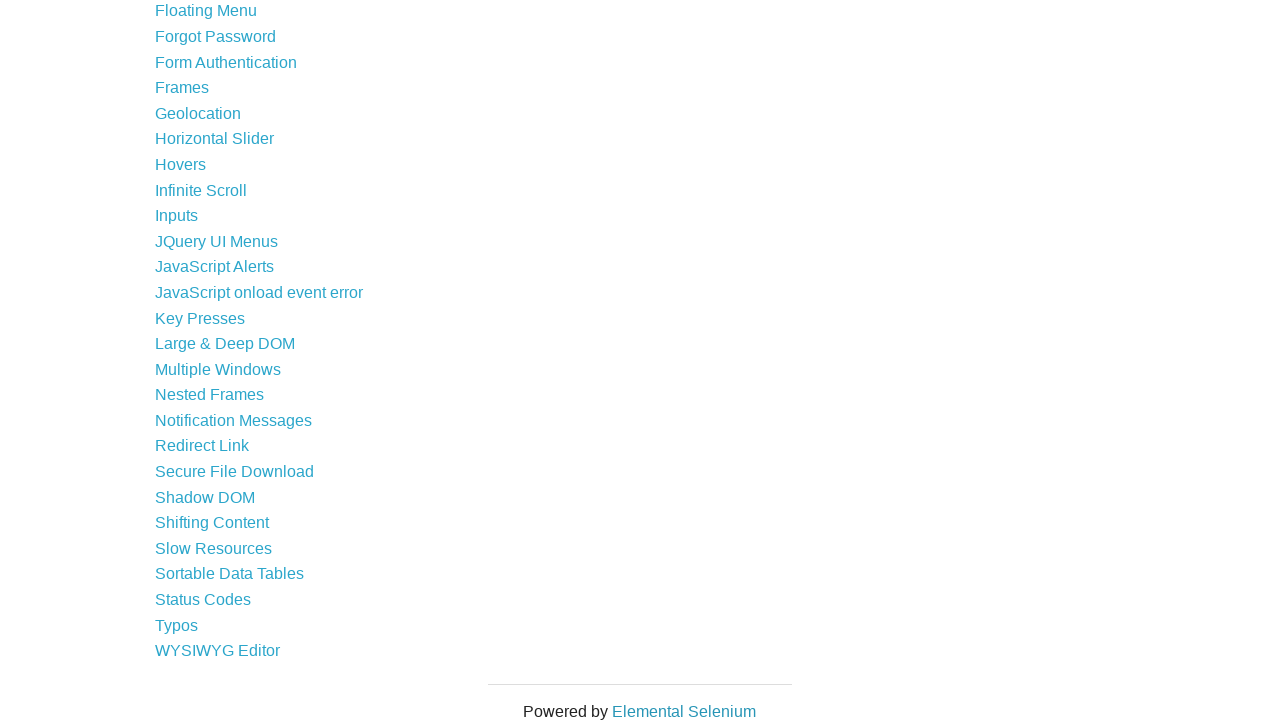